Tests A/B test opt-out functionality by visiting the page, verifying A/B test is active, then adding an opt-out cookie, refreshing, and confirming the A/B test is disabled.

Starting URL: http://the-internet.herokuapp.com/abtest

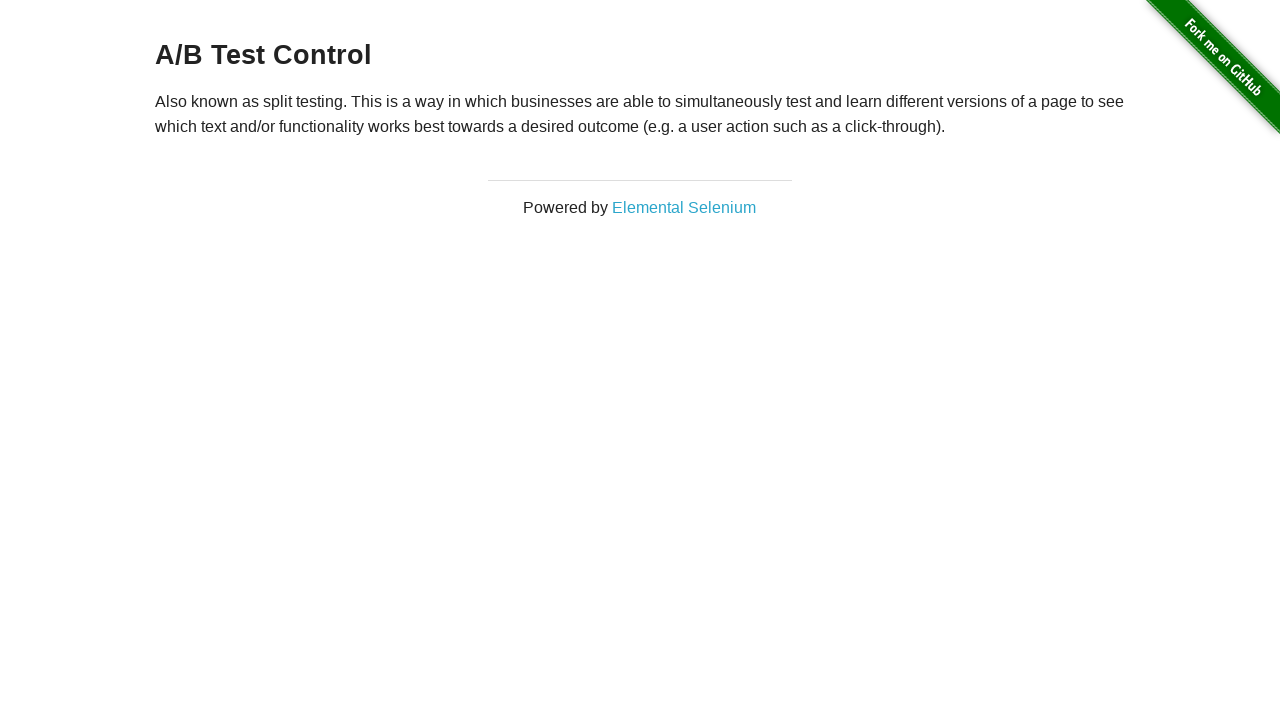

Retrieved heading text to verify A/B test is active
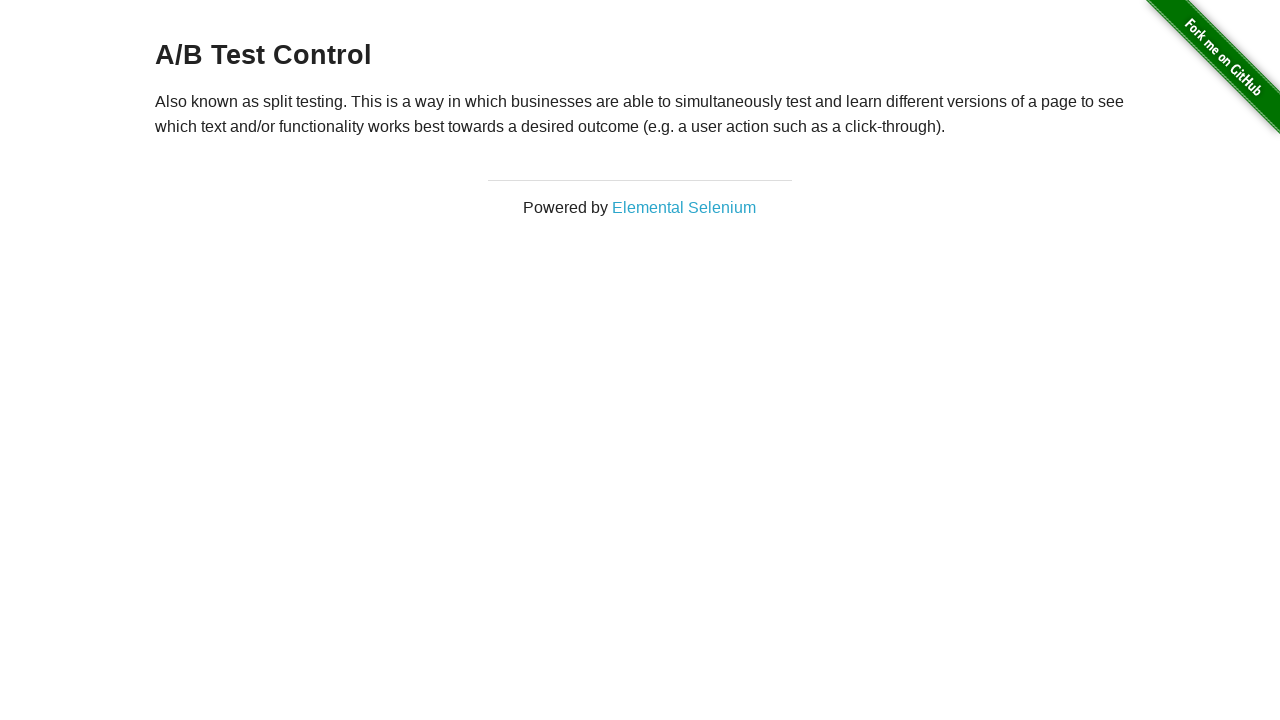

Confirmed heading starts with 'A/B Test' - A/B test is active
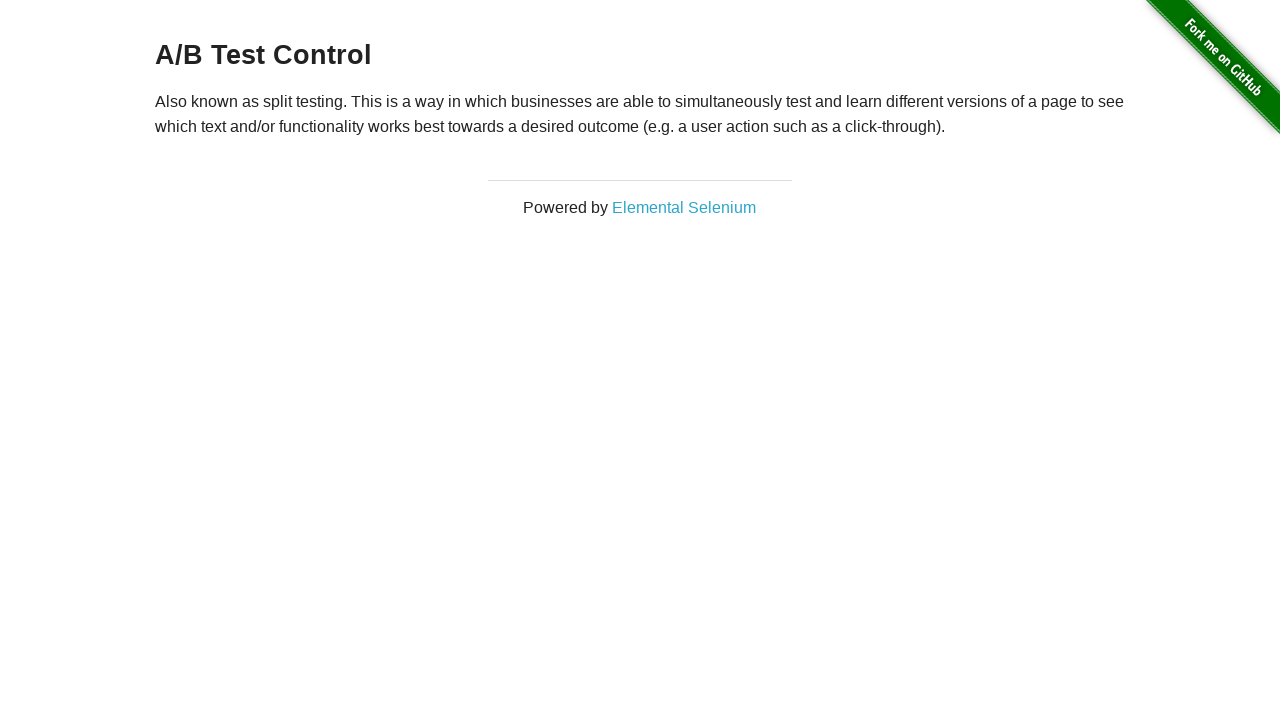

Added optimizelyOptOut cookie with value 'true'
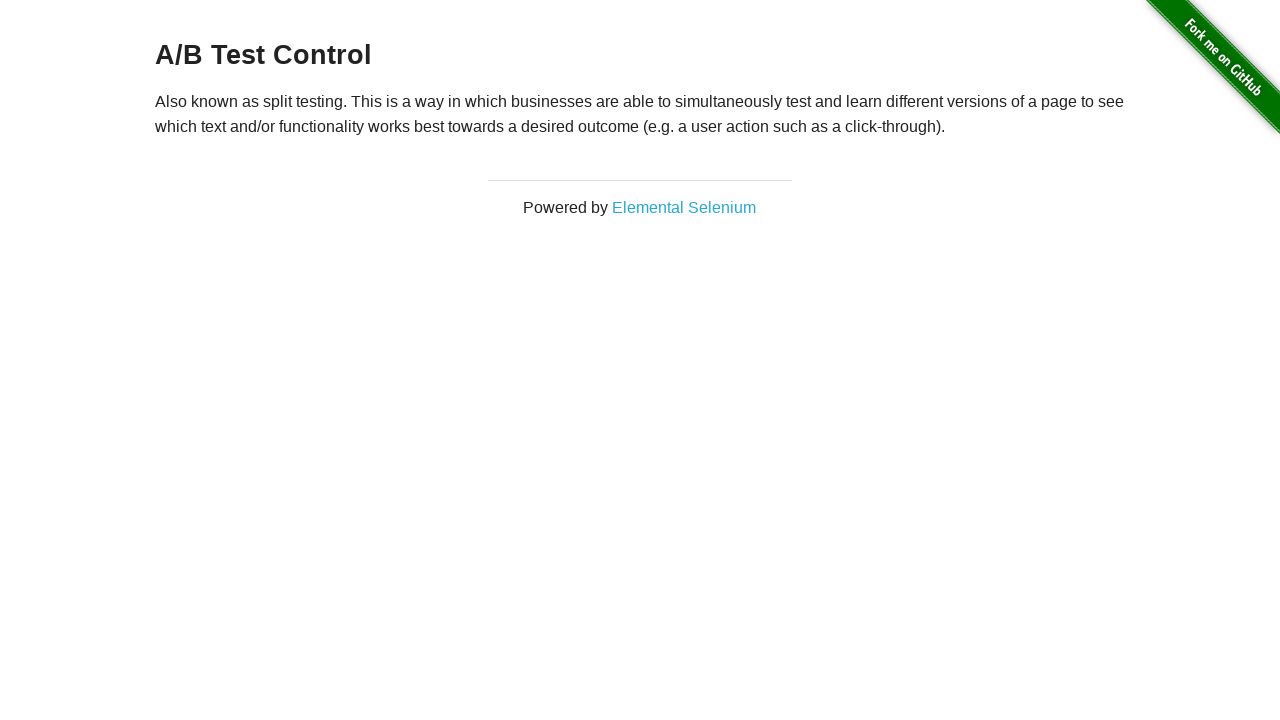

Reloaded the page to apply opt-out cookie
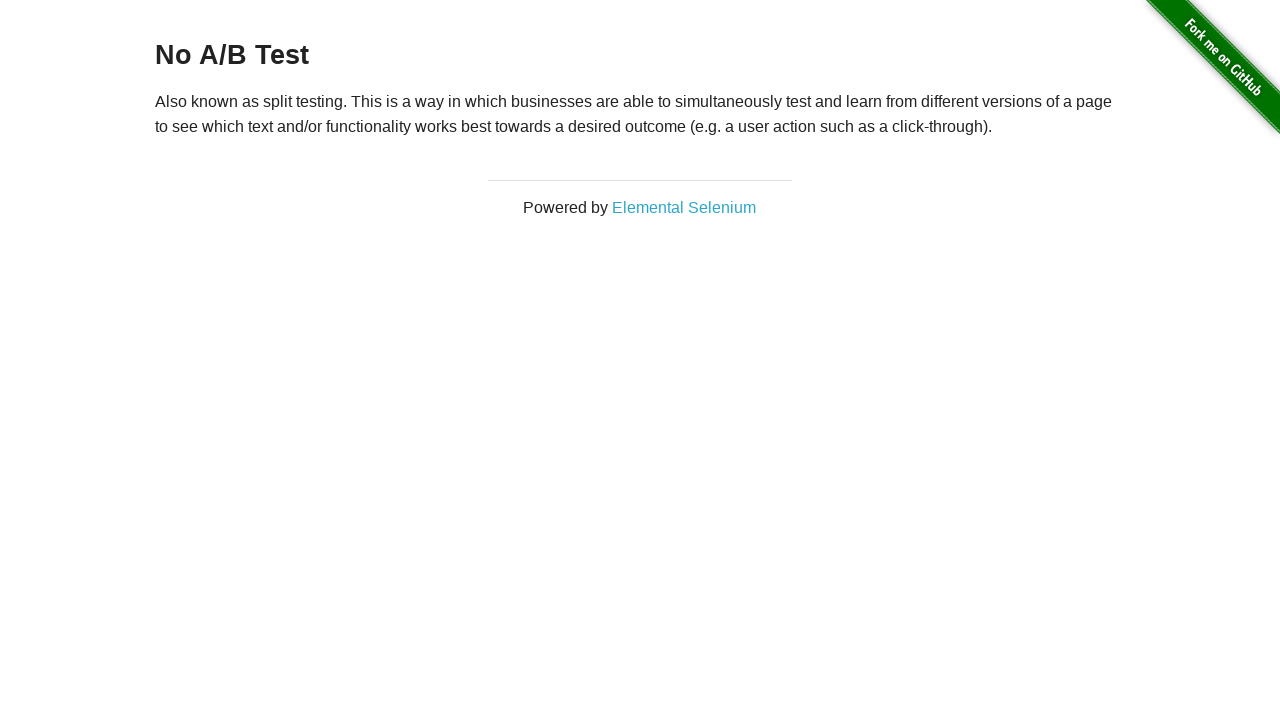

Retrieved heading text after page reload to verify A/B test is disabled
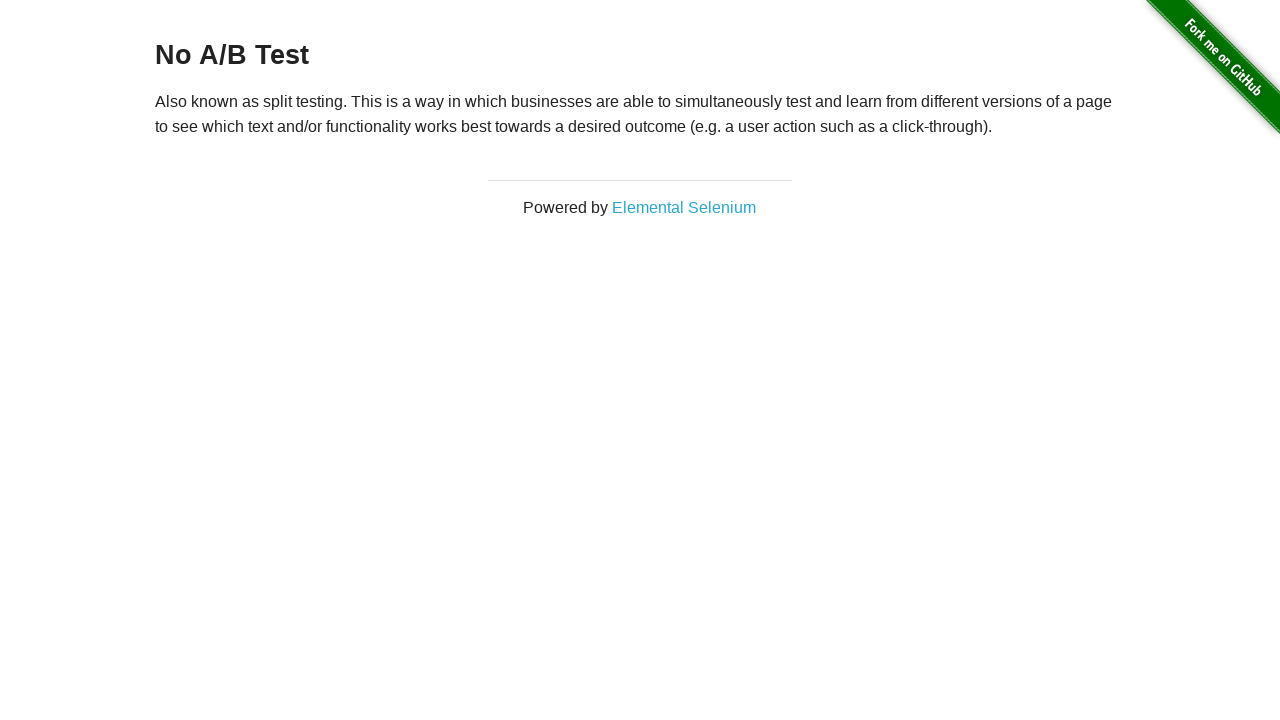

Confirmed heading equals 'No A/B Test' - A/B test opt-out successful
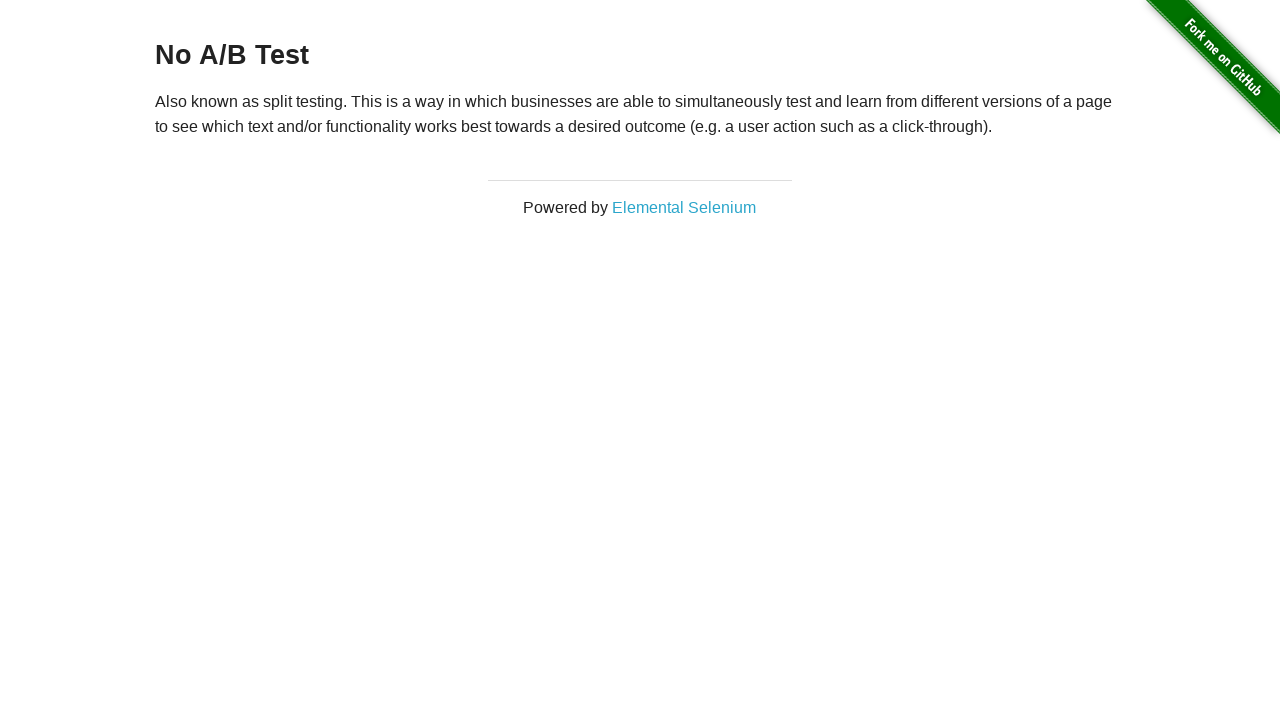

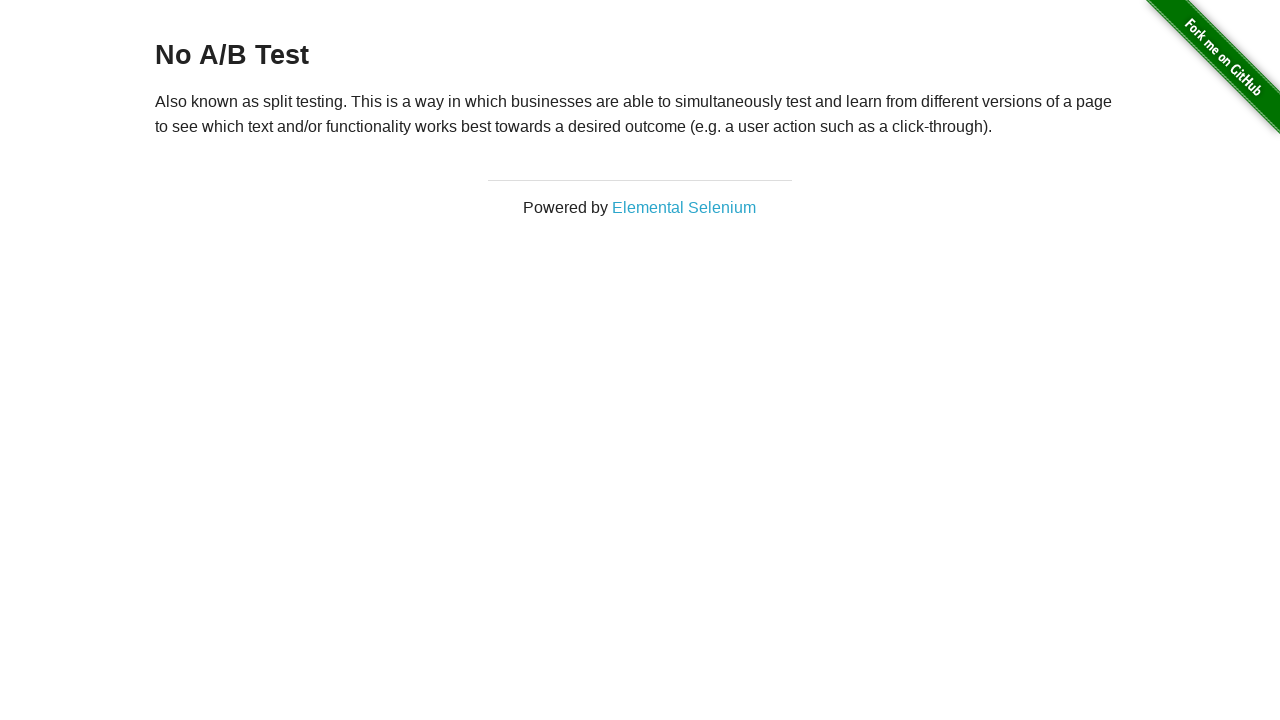